Tests input functionality by filling a text input field with a different email address on a QA practice site

Starting URL: https://www.qa-practice.com/elements/input/simple

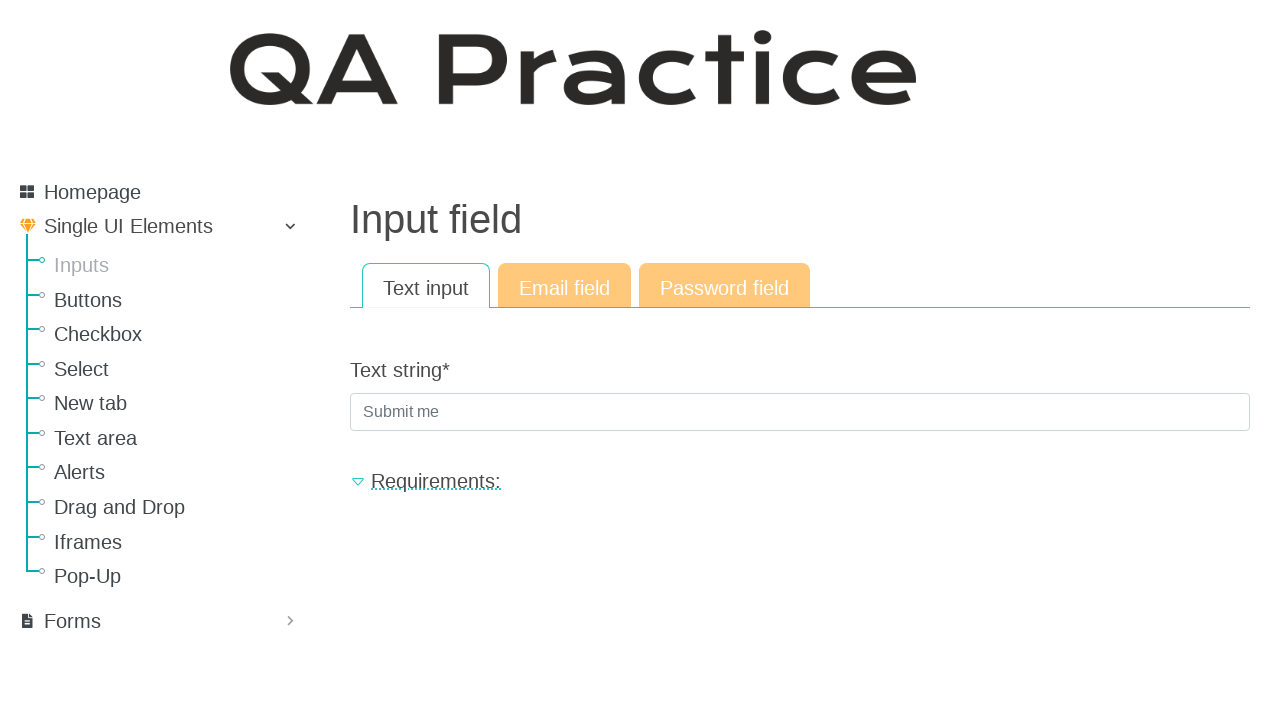

Navigated to QA practice site input page
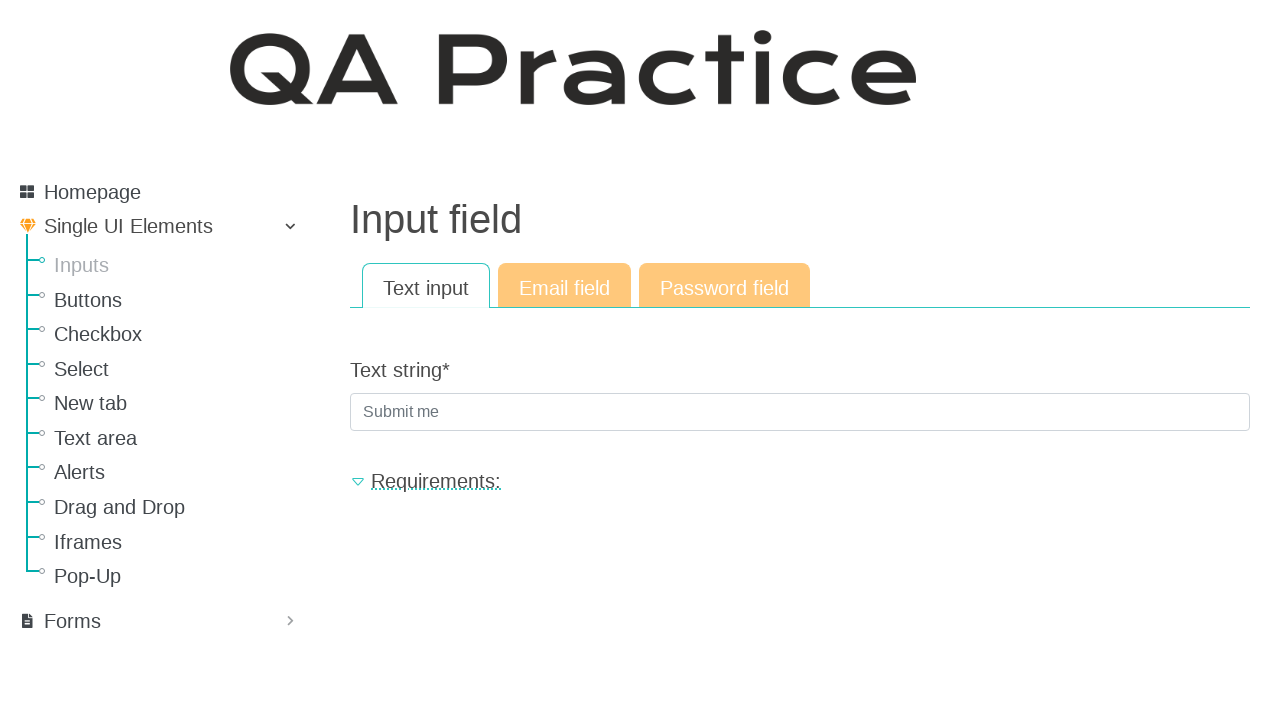

Filled text input field with email address 'NEmyMAIL@protonmail.ru' on input[type='text']
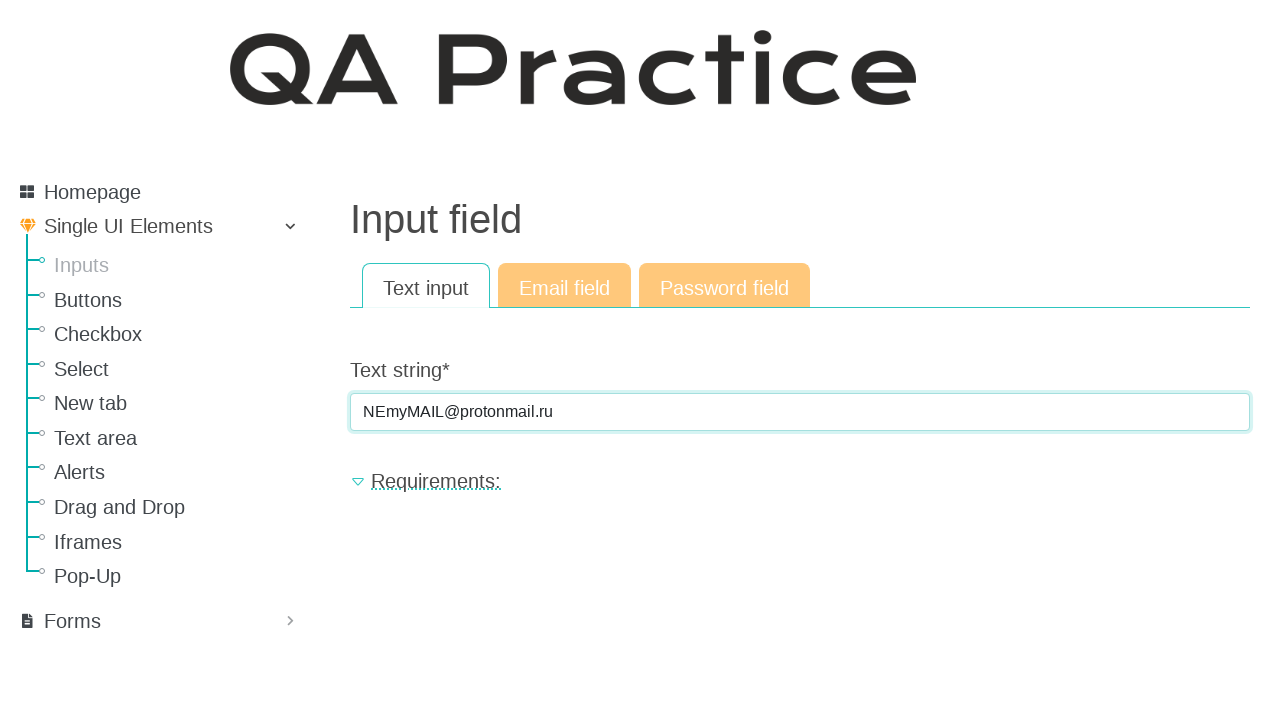

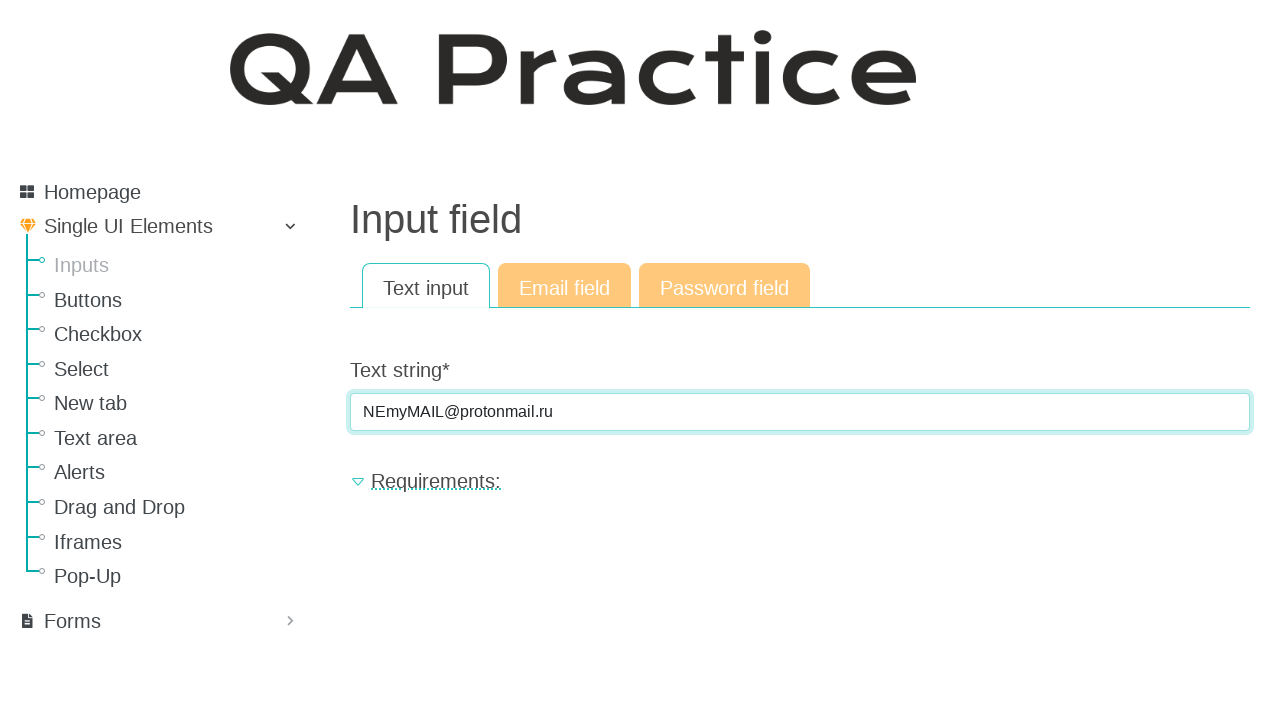